Tests browser window switching functionality by clicking a button that opens a new window, switching to it, and verifying the content

Starting URL: https://demoqa.com/browser-windows

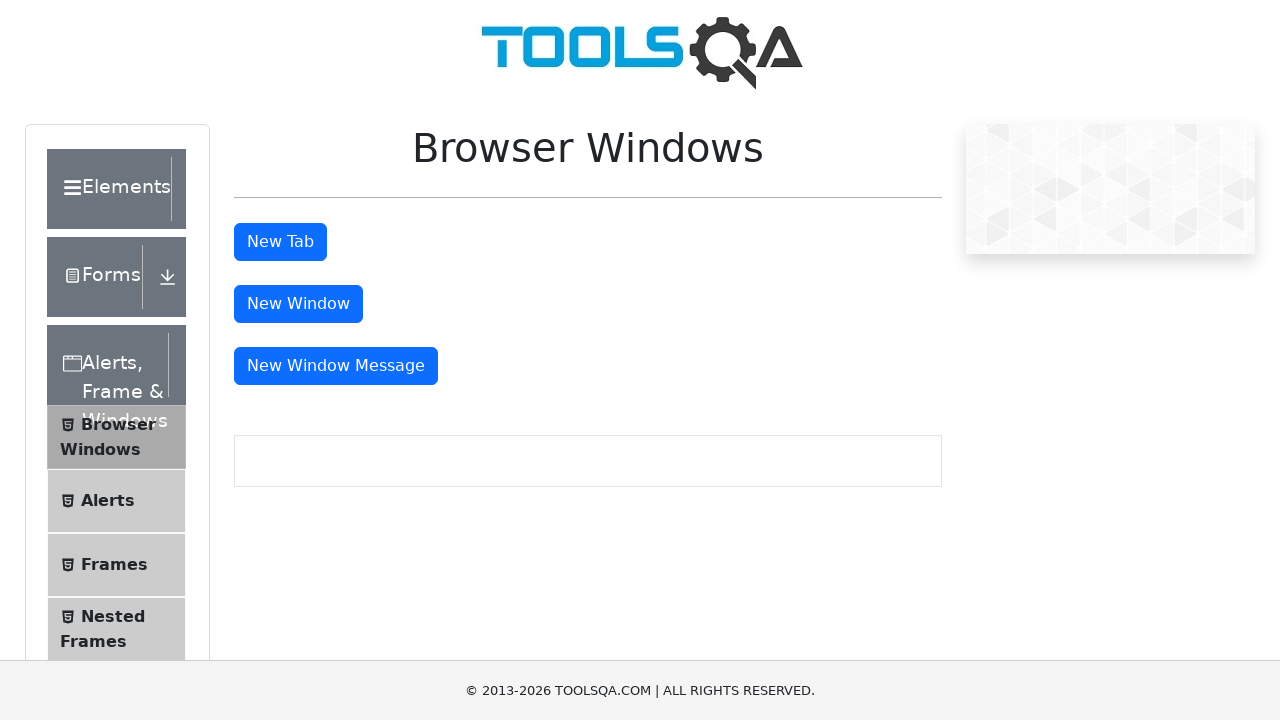

Clicked button to open new window at (298, 304) on #windowButton
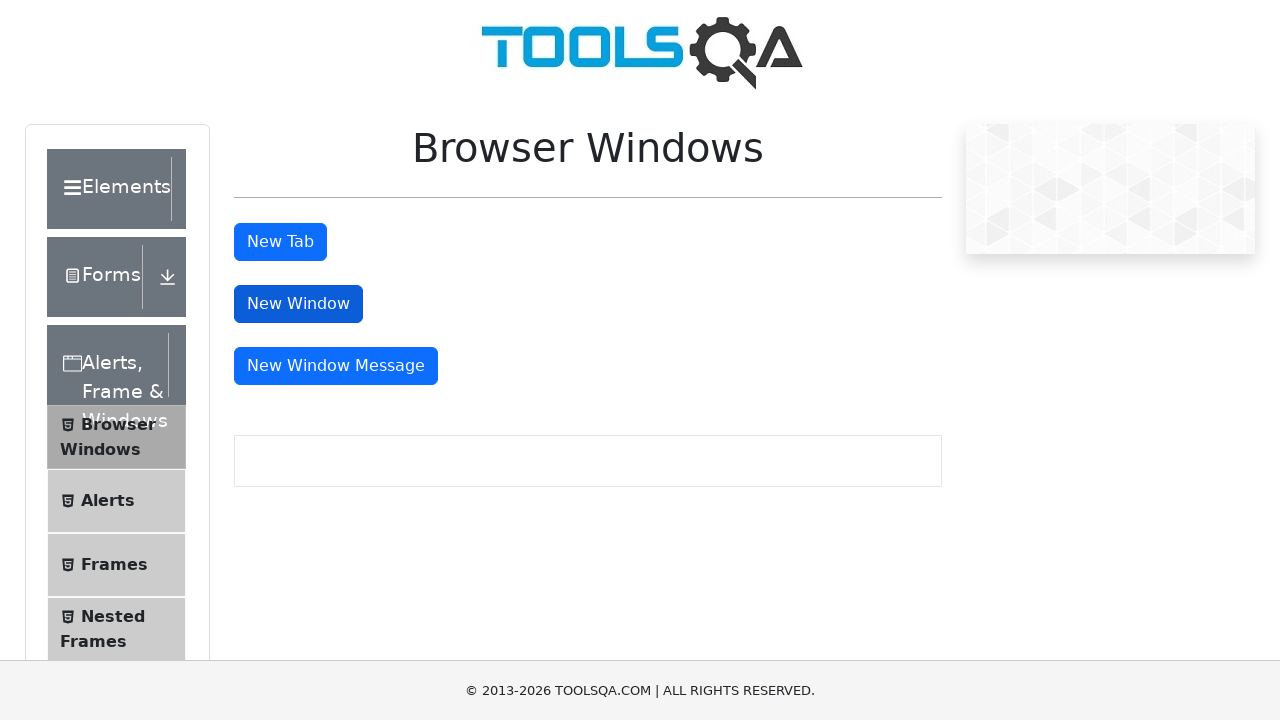

New window opened and captured
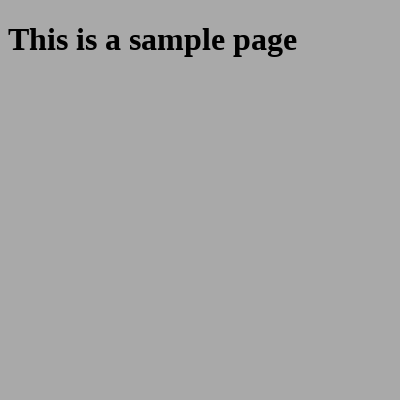

New window page loaded completely
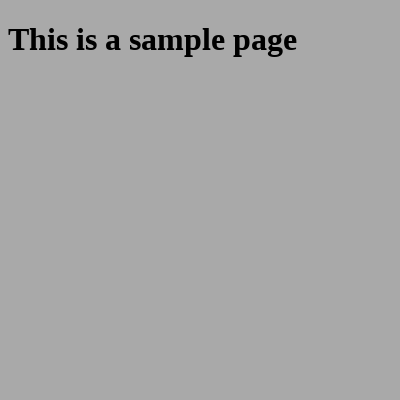

Retrieved body text content from new window
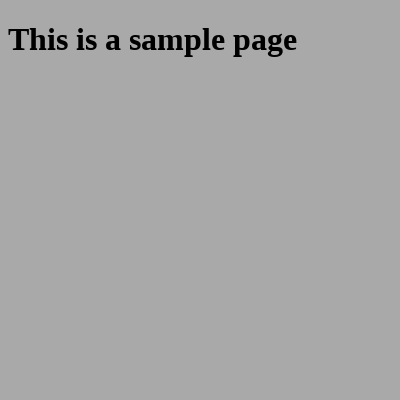

Verified new window contains expected text: 'This is a sample page'
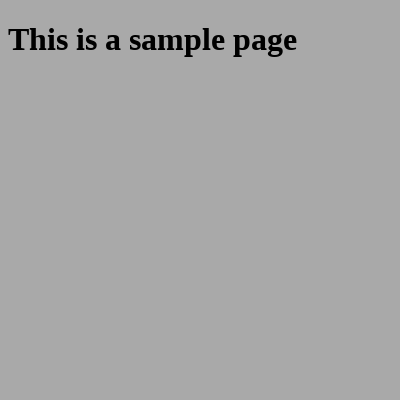

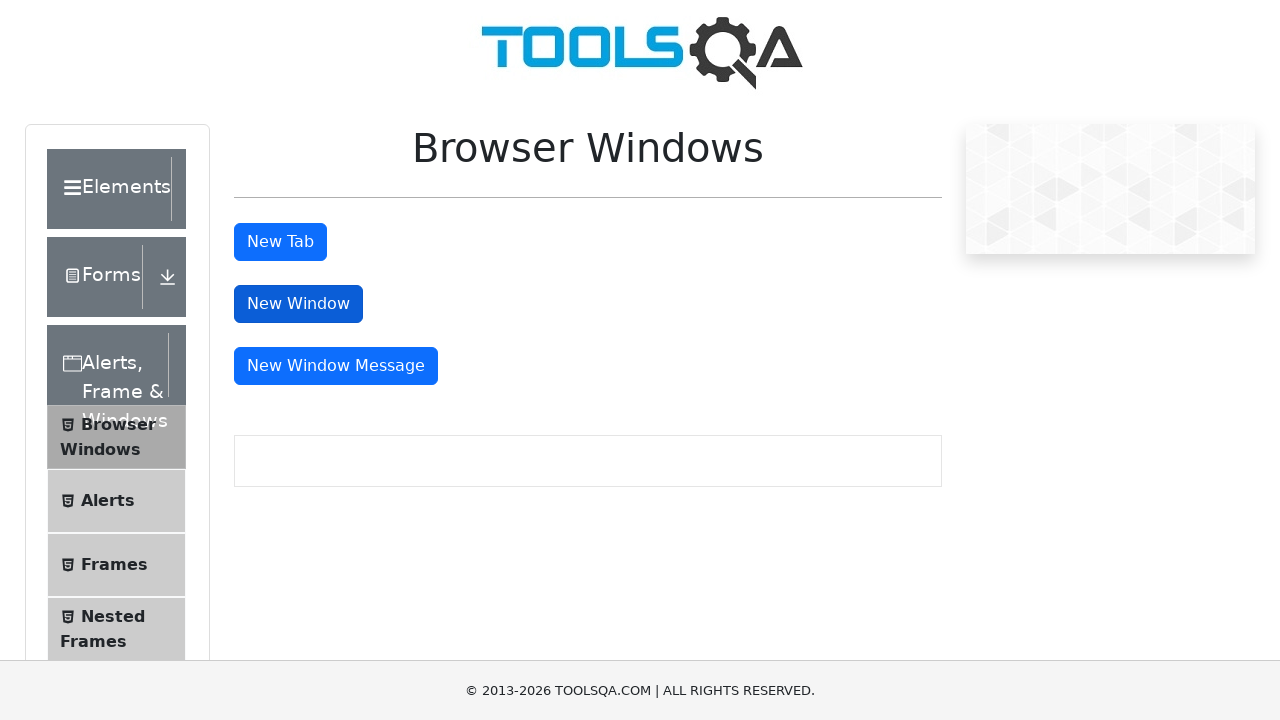